Navigates to the Reliance Health Nigeria homepage and verifies the page loads successfully

Starting URL: https://getreliancehealth.com/nigeria/

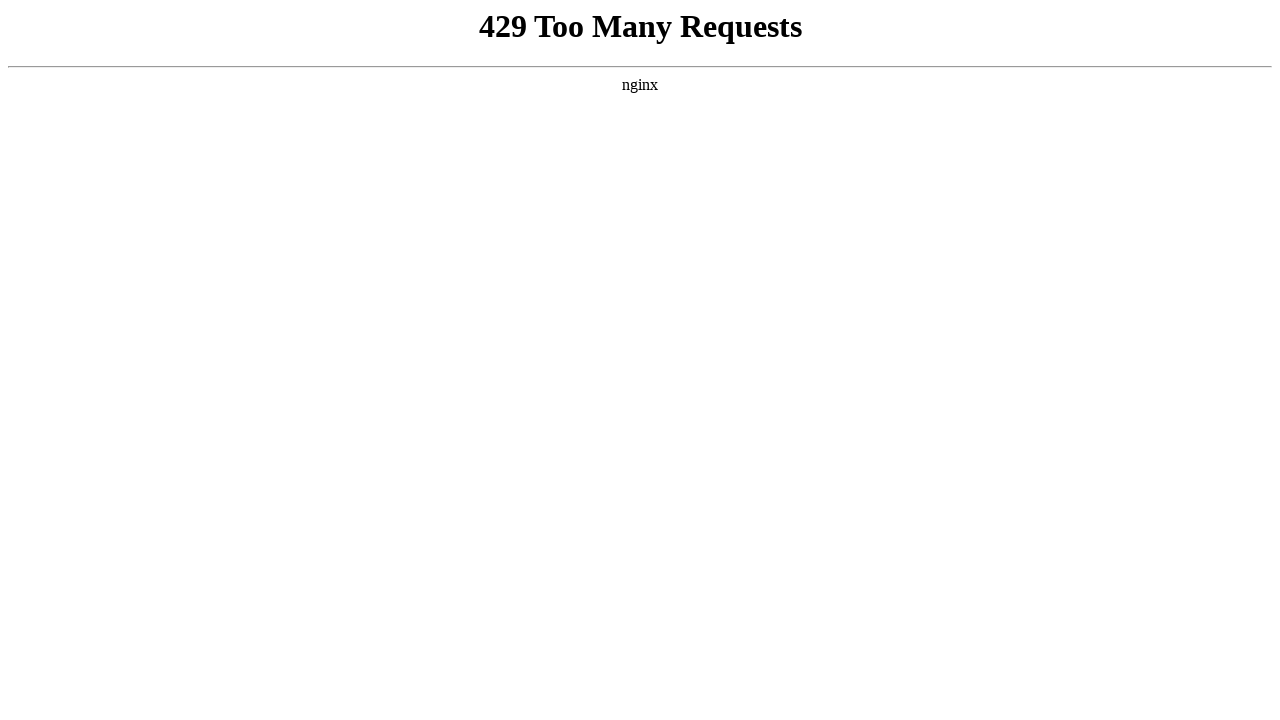

Navigated to Reliance Health Nigeria homepage
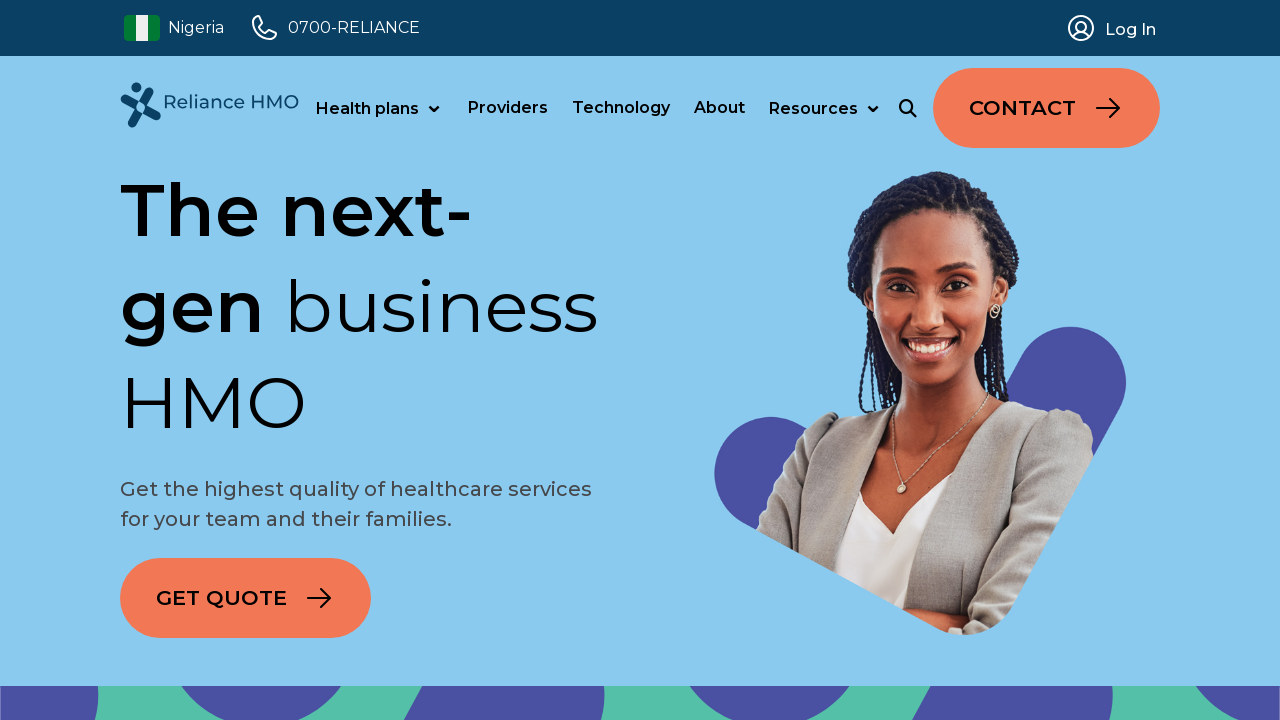

Waited for DOM content to load
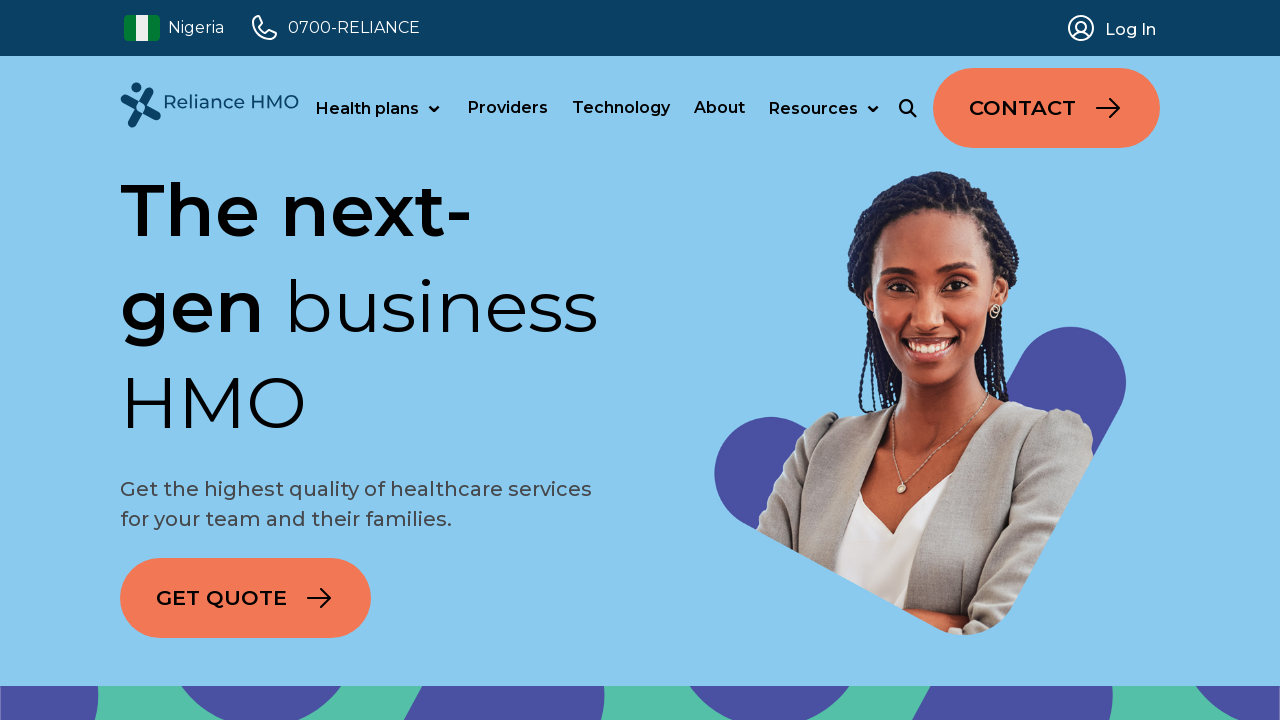

Verified body element is visible - page loaded successfully
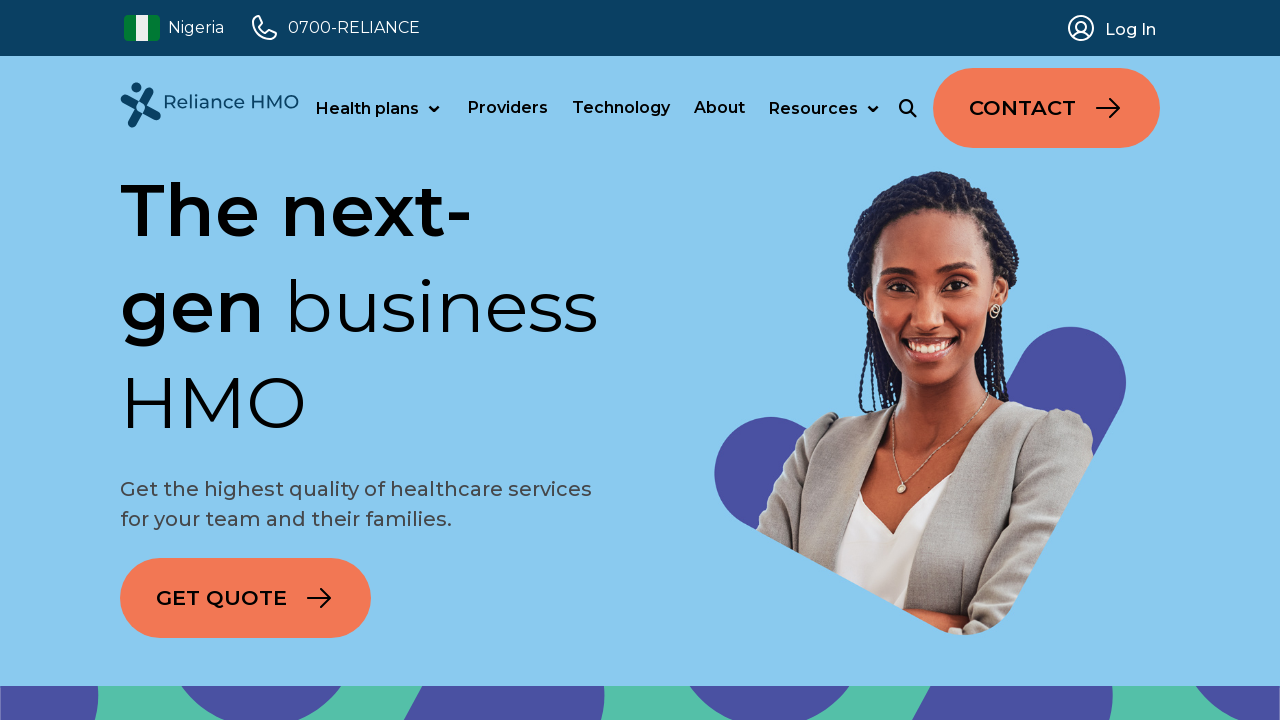

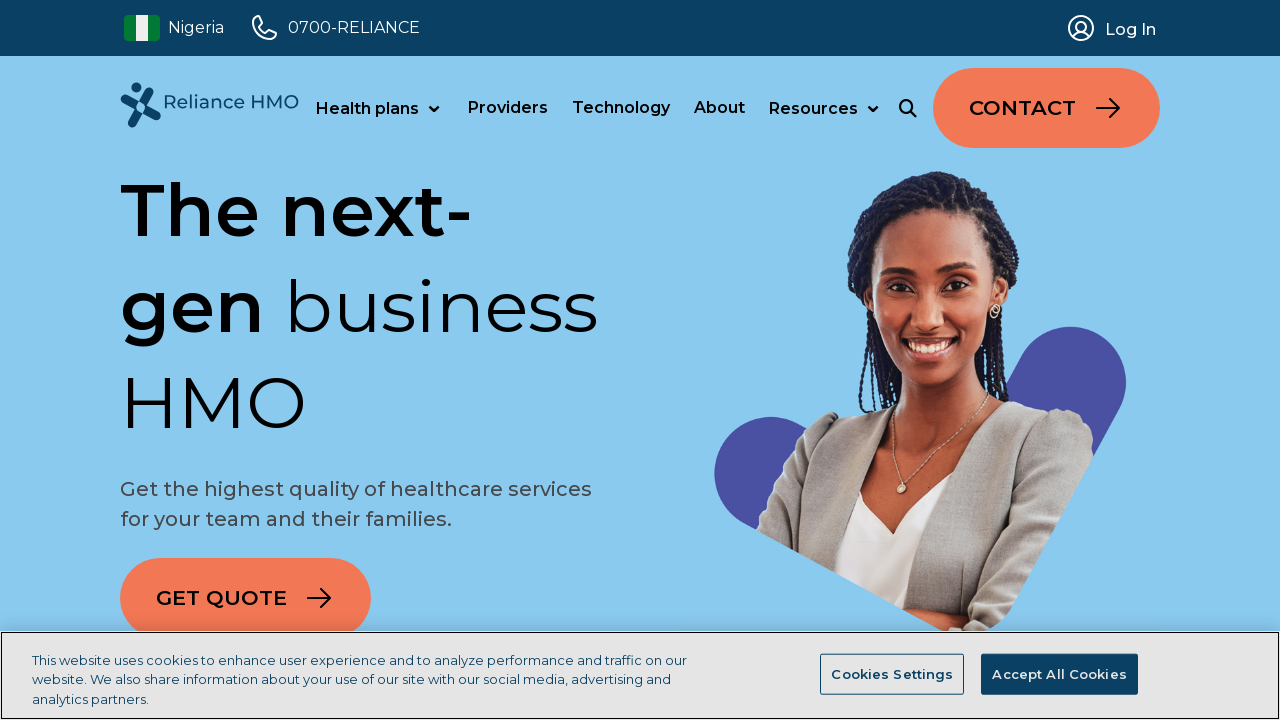